Tests jQuery UI droppable functionality by switching to an iframe, performing drag and drop operation, then switching back to main content and clicking the logo

Starting URL: https://jqueryui.com/droppable/

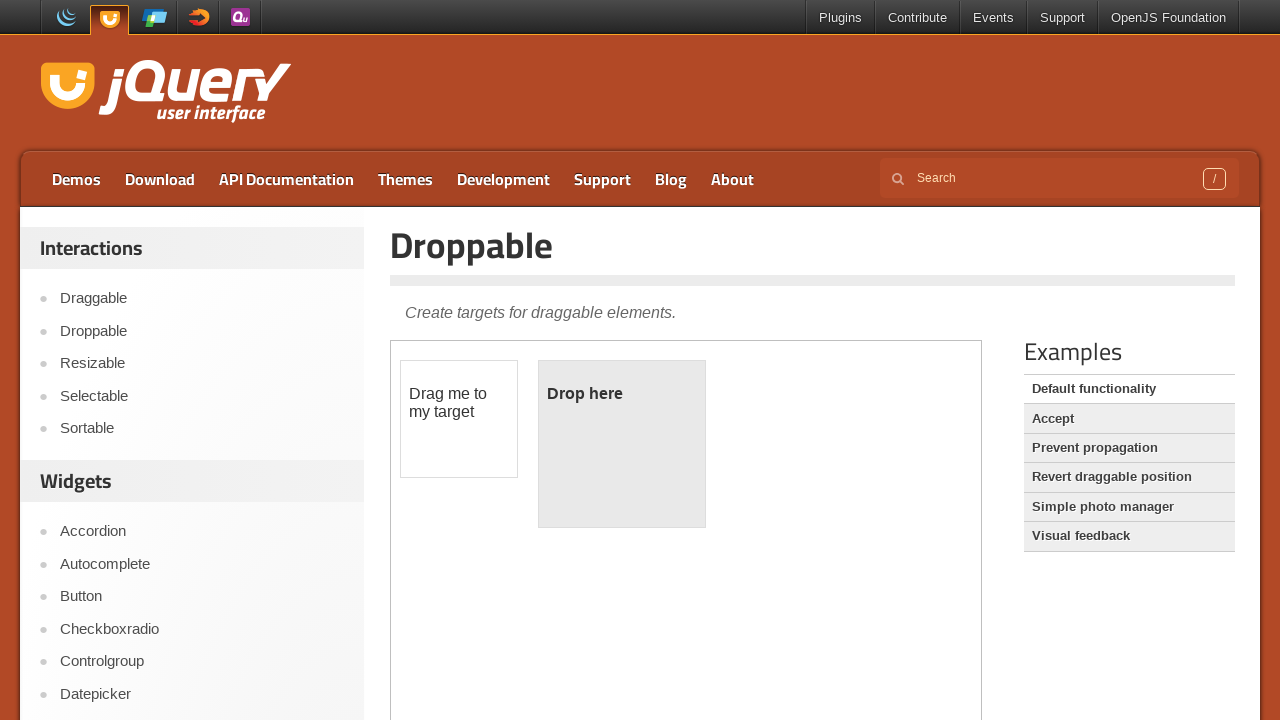

Located iframe with demo-frame selector
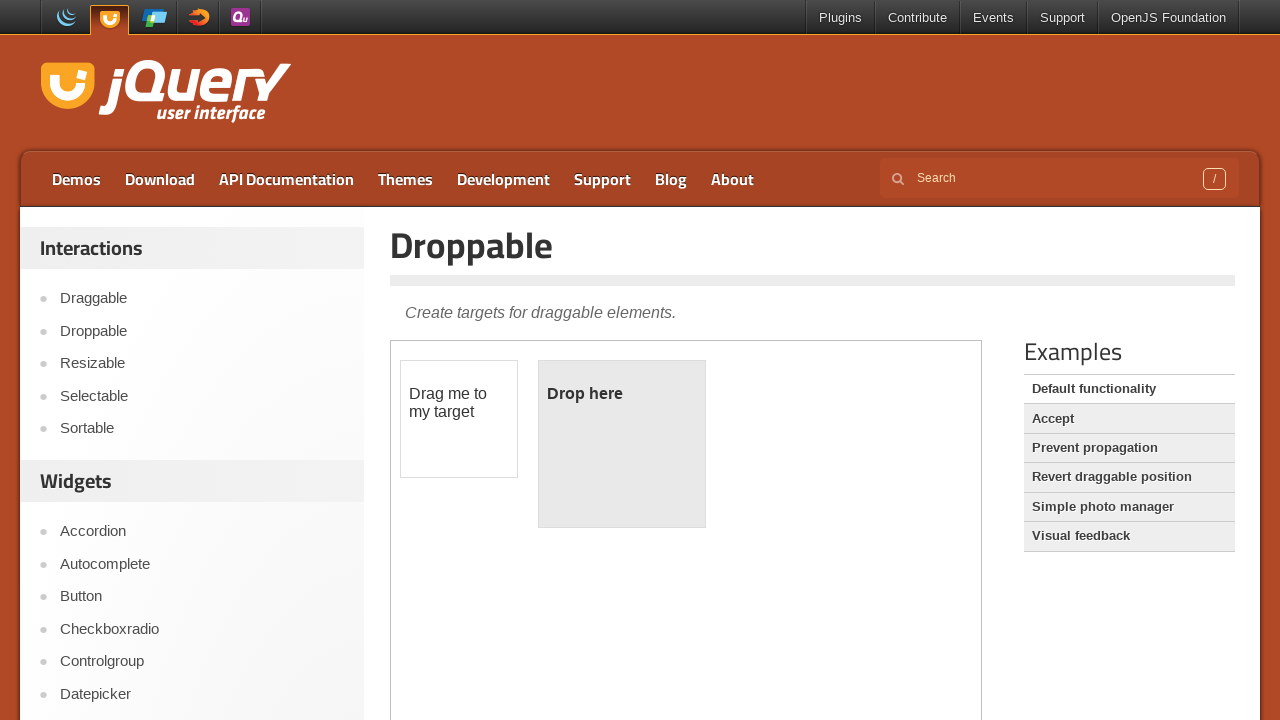

Located draggable element in iframe
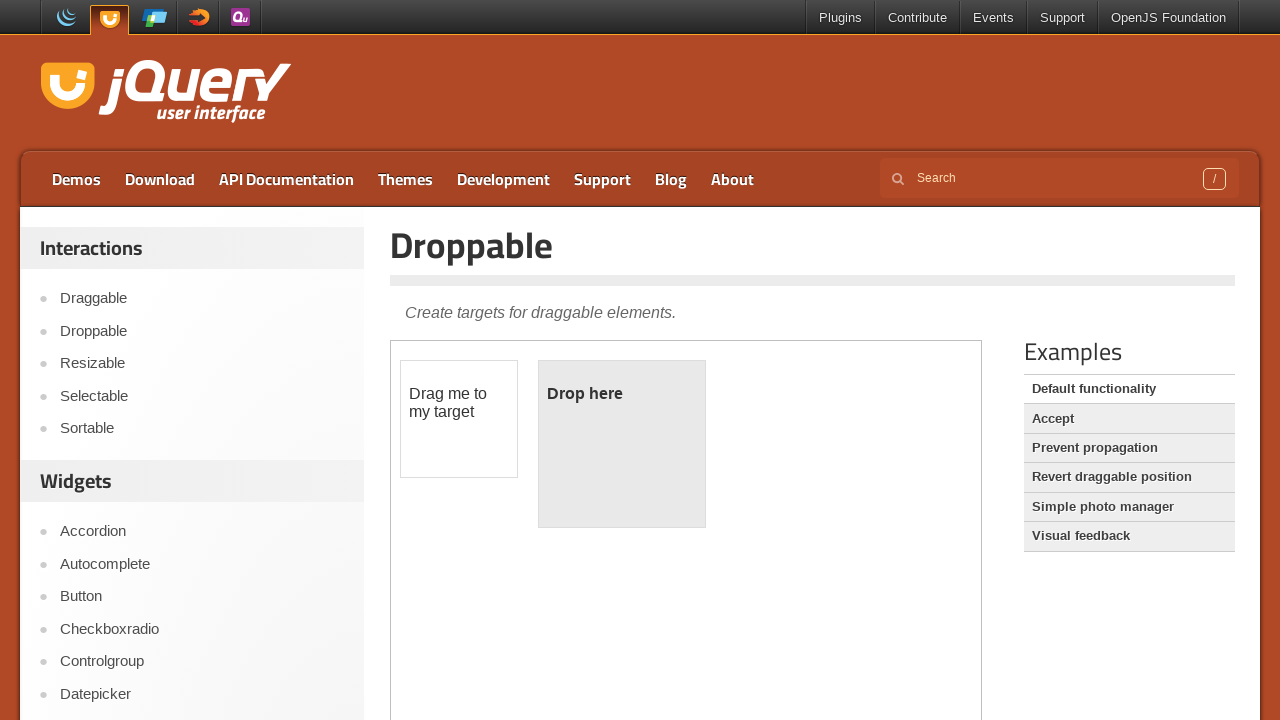

Located droppable element in iframe
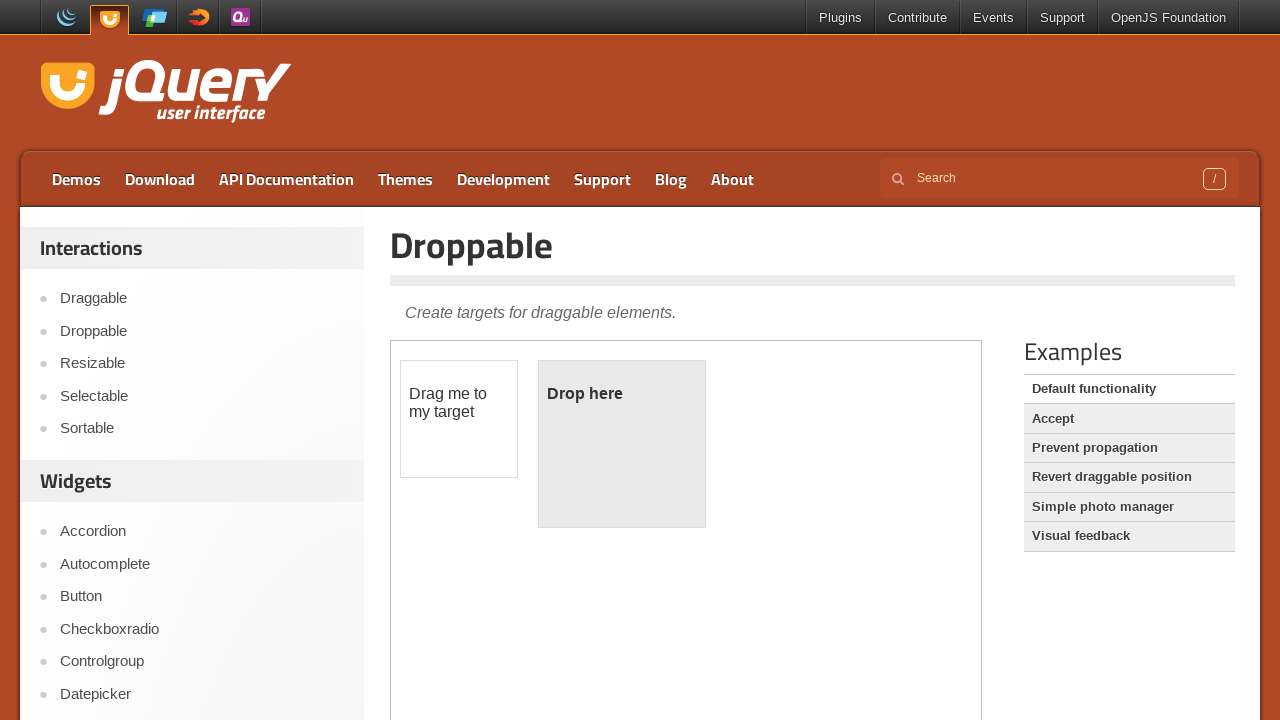

Dragged draggable element onto droppable element at (622, 444)
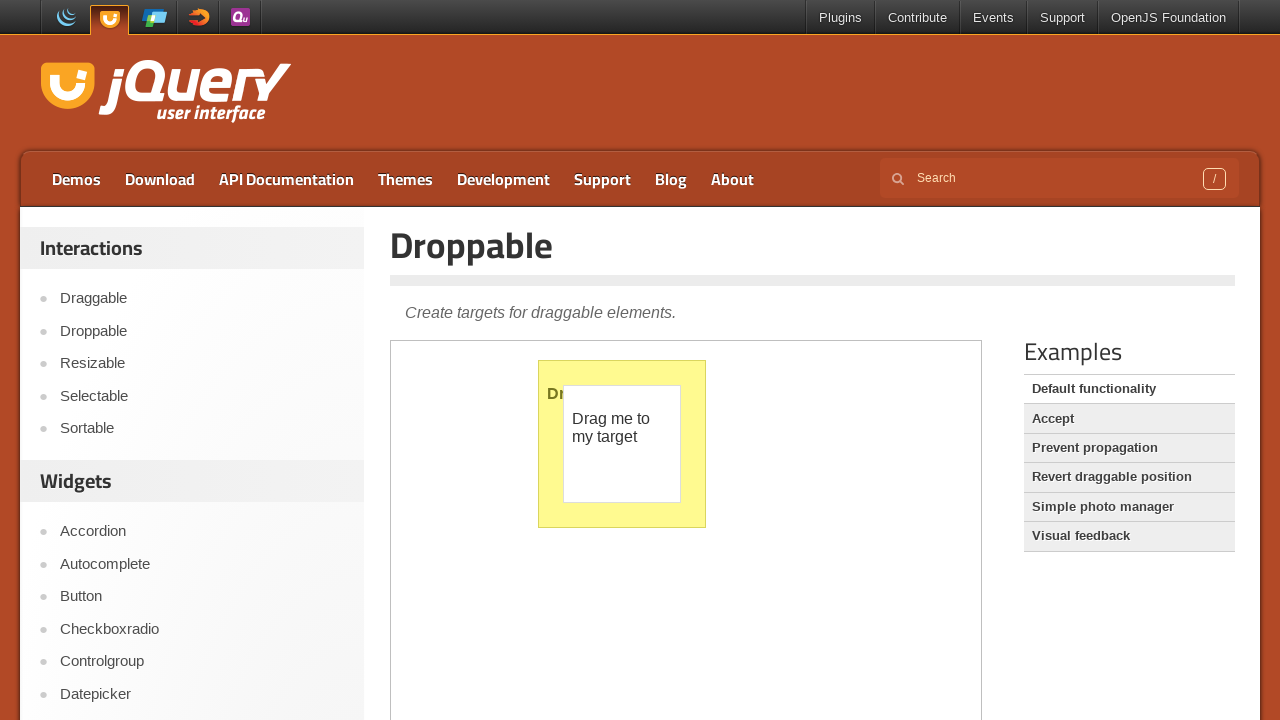

Clicked logo link in main page at (166, 93) on .logo > a
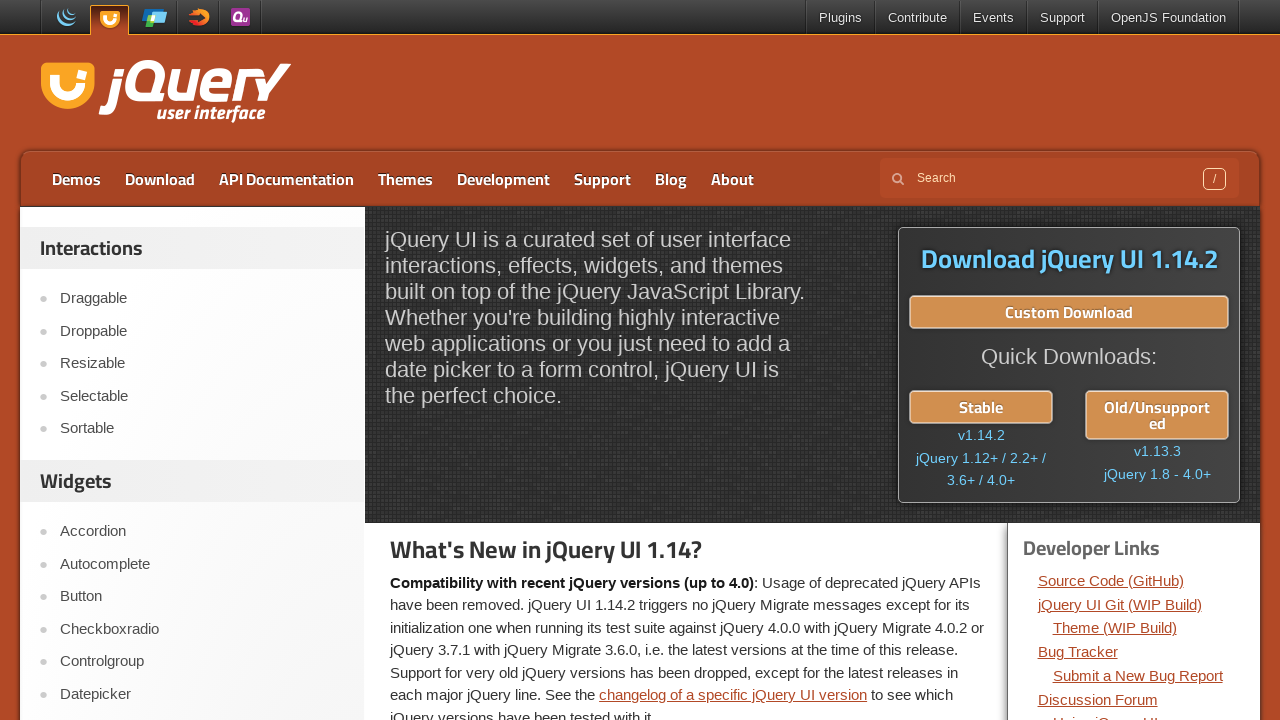

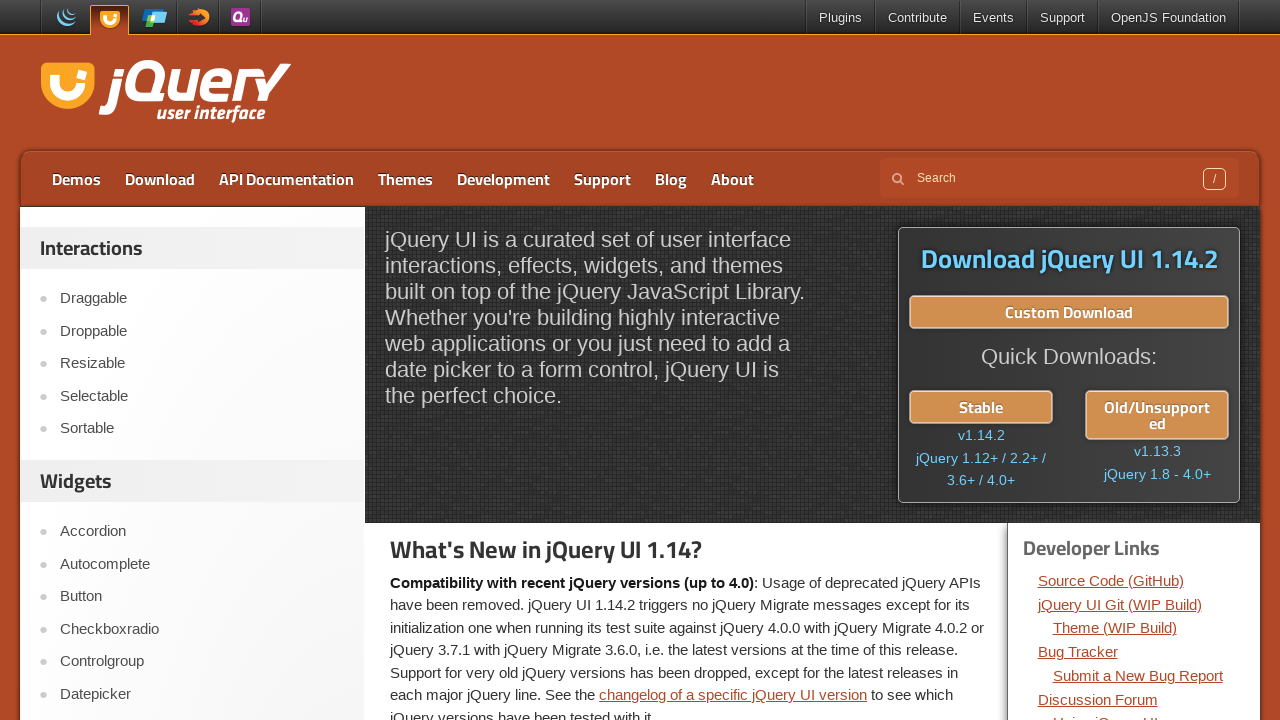